Tests editing a todo item by double-clicking it and entering new text

Starting URL: https://demo.playwright.dev/todomvc

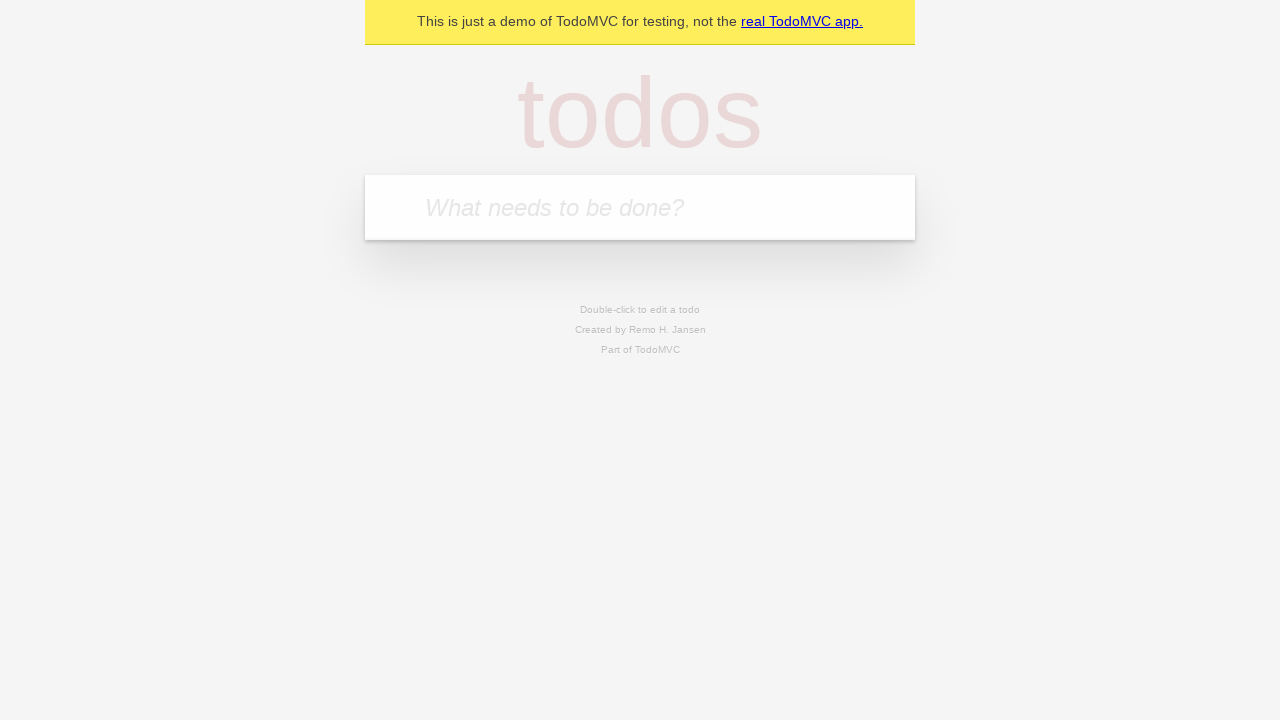

Filled new todo field with 'buy some cheese' on internal:attr=[placeholder="What needs to be done?"i]
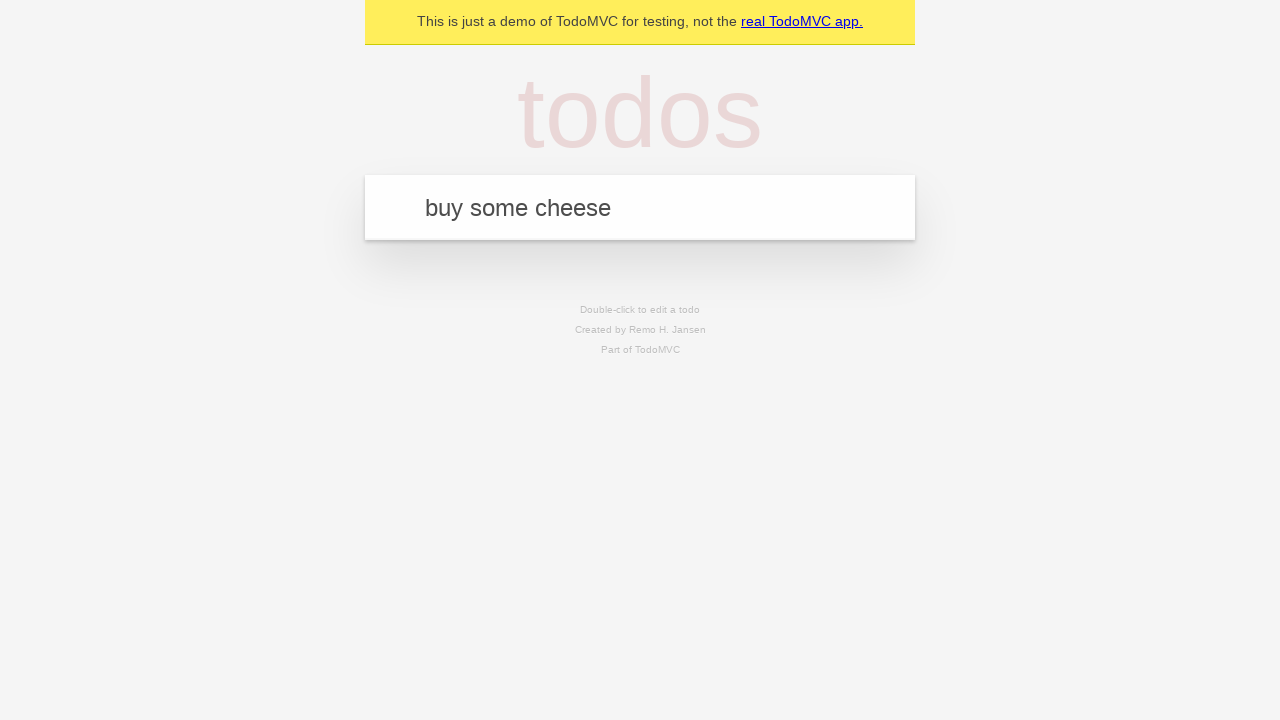

Pressed Enter to create todo 'buy some cheese' on internal:attr=[placeholder="What needs to be done?"i]
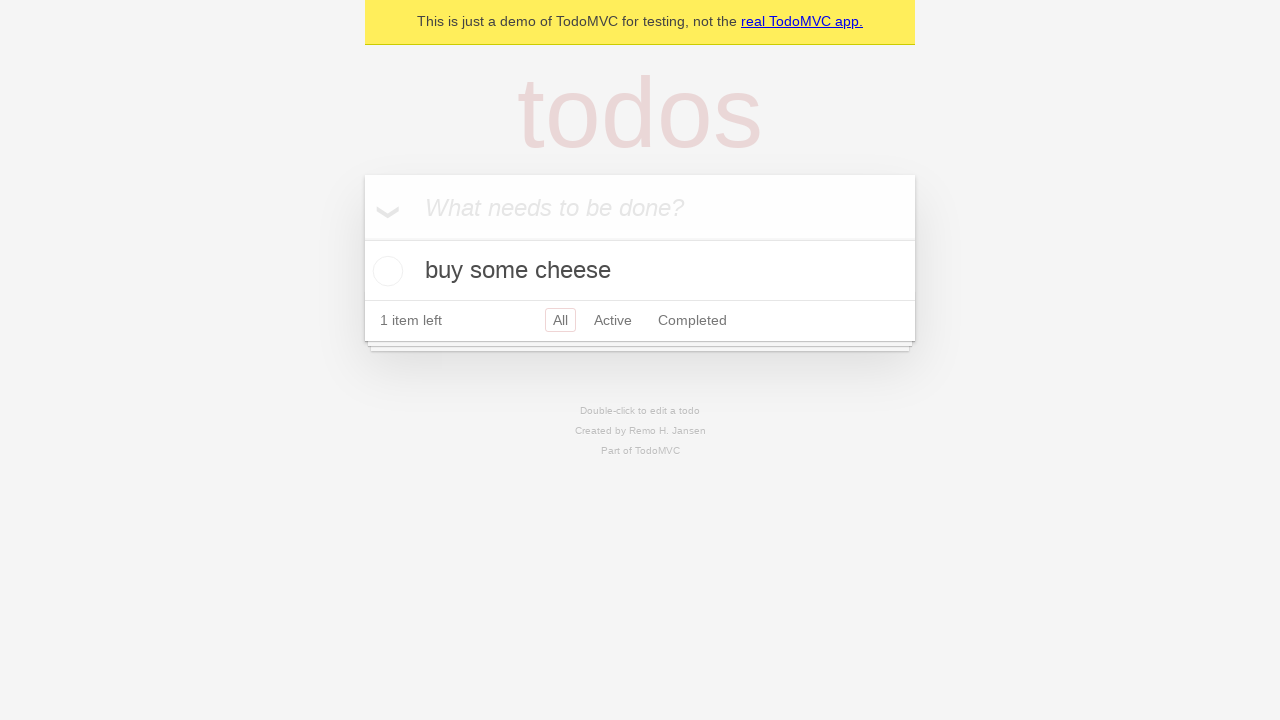

Filled new todo field with 'feed the cat' on internal:attr=[placeholder="What needs to be done?"i]
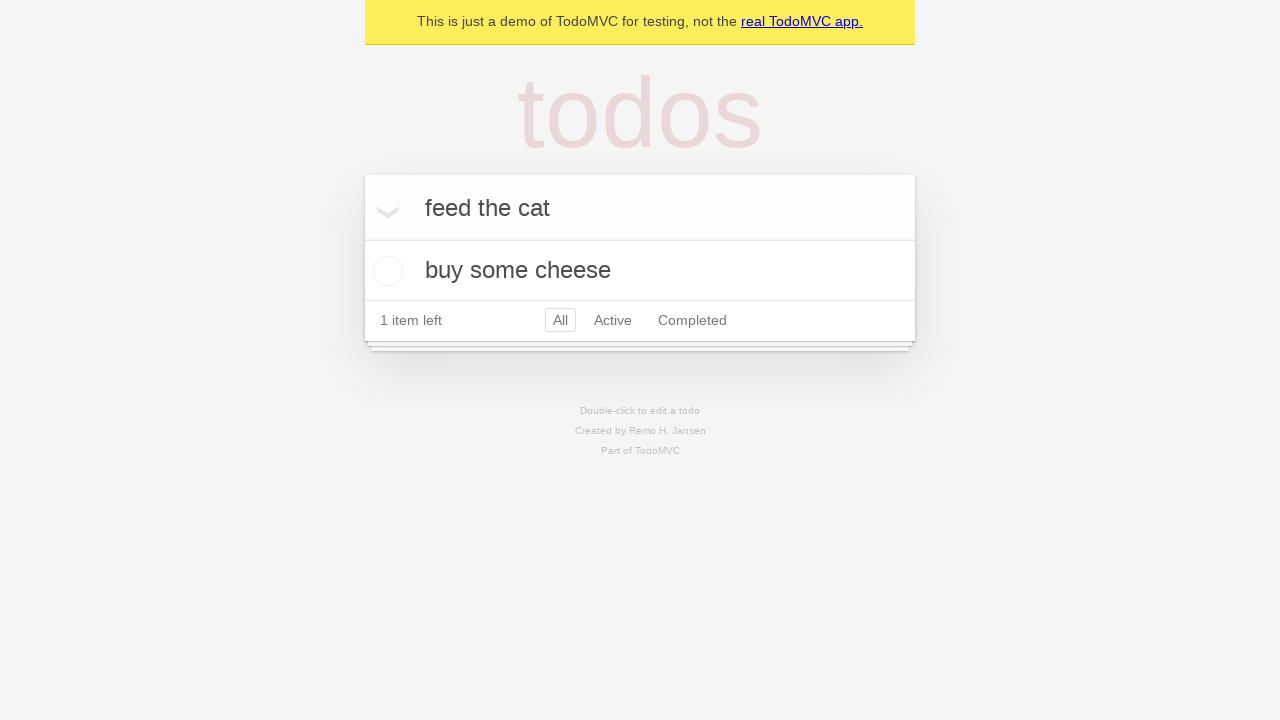

Pressed Enter to create todo 'feed the cat' on internal:attr=[placeholder="What needs to be done?"i]
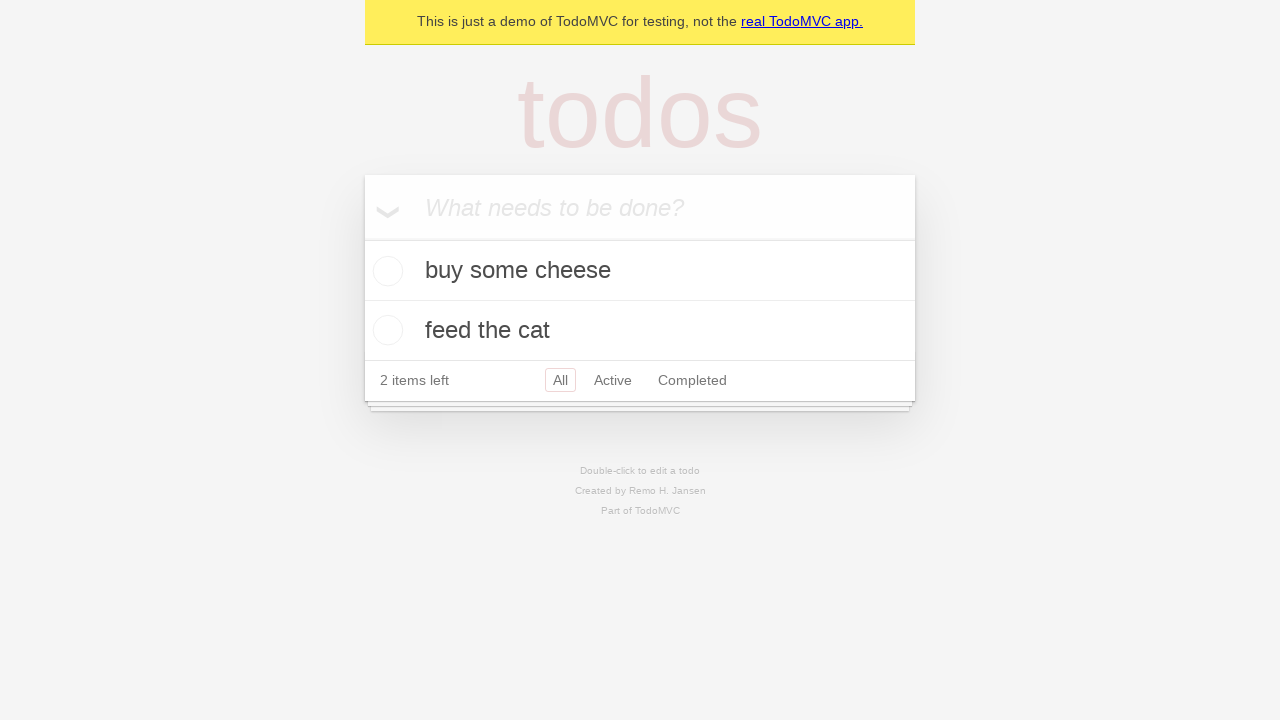

Filled new todo field with 'book a doctors appointment' on internal:attr=[placeholder="What needs to be done?"i]
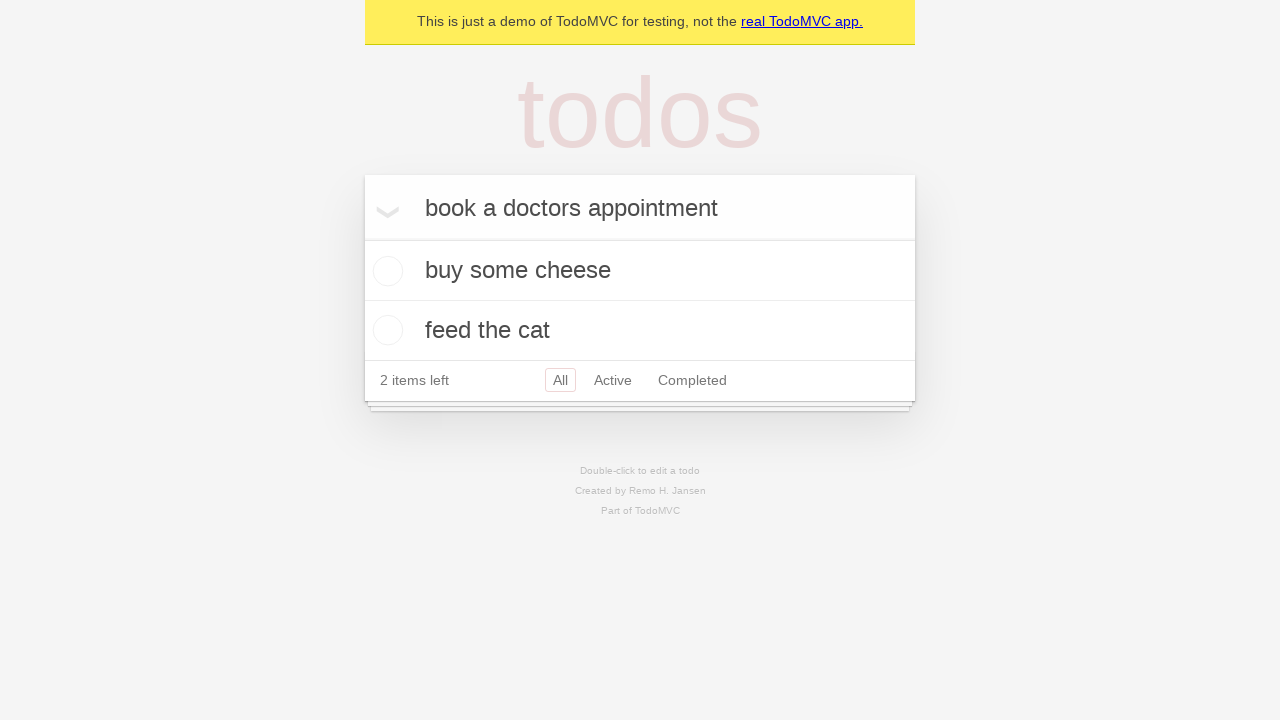

Pressed Enter to create todo 'book a doctors appointment' on internal:attr=[placeholder="What needs to be done?"i]
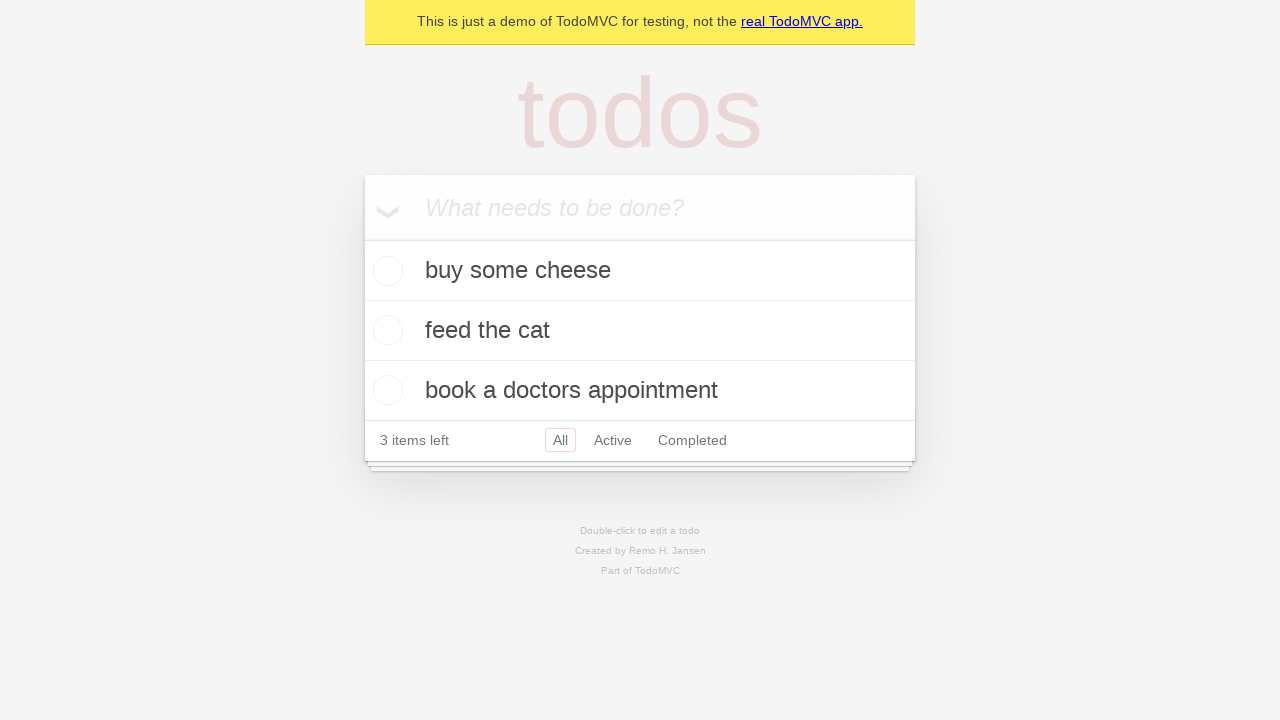

Waited for all 3 todo items to be created
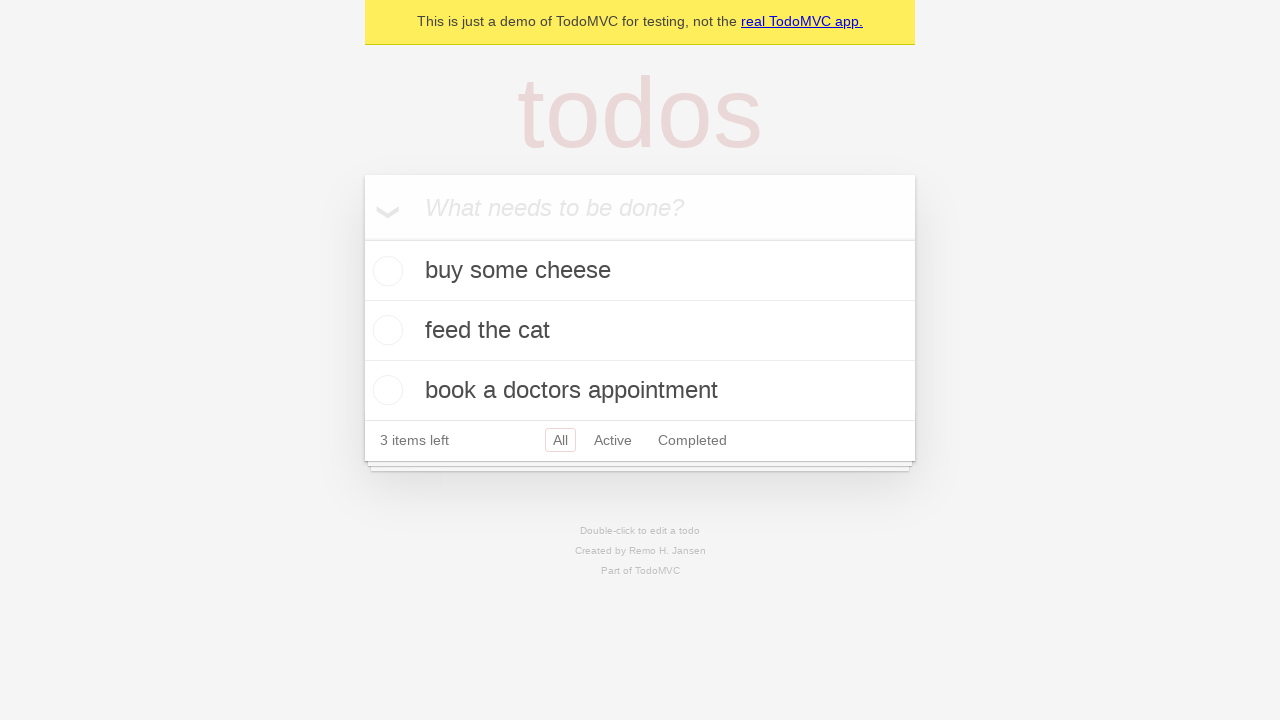

Located all todo items
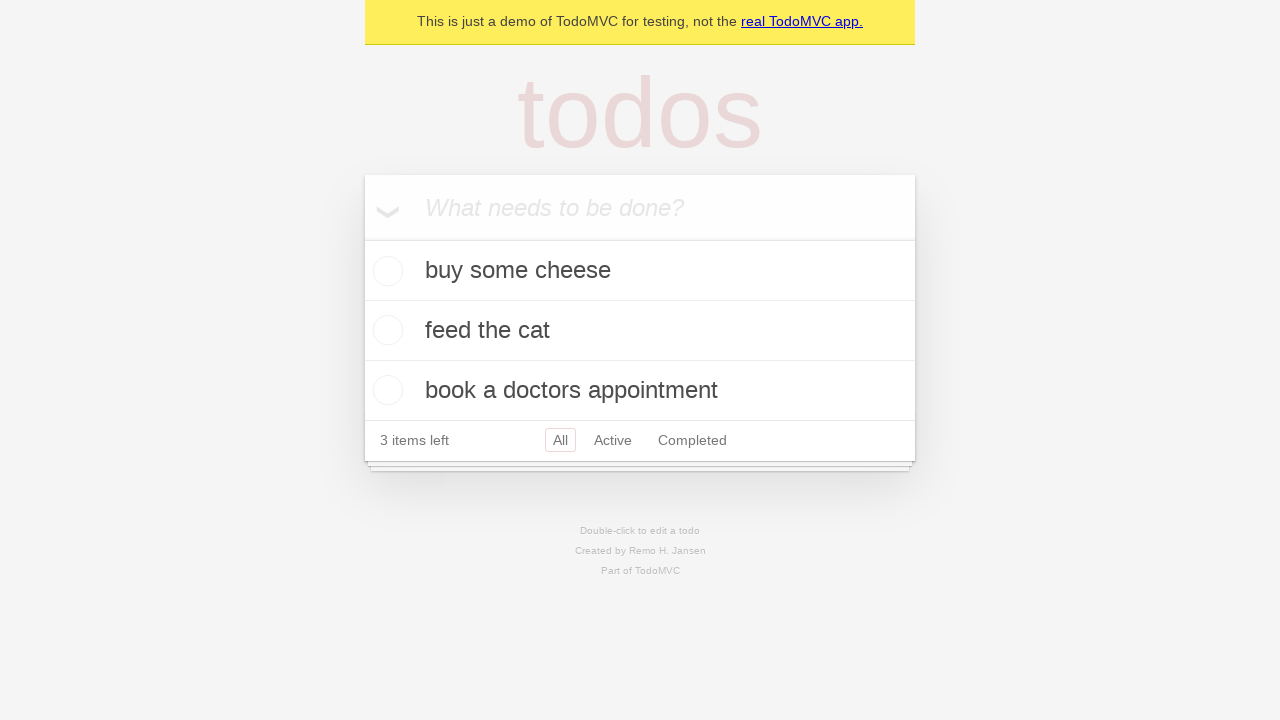

Selected second todo item 'feed the cat'
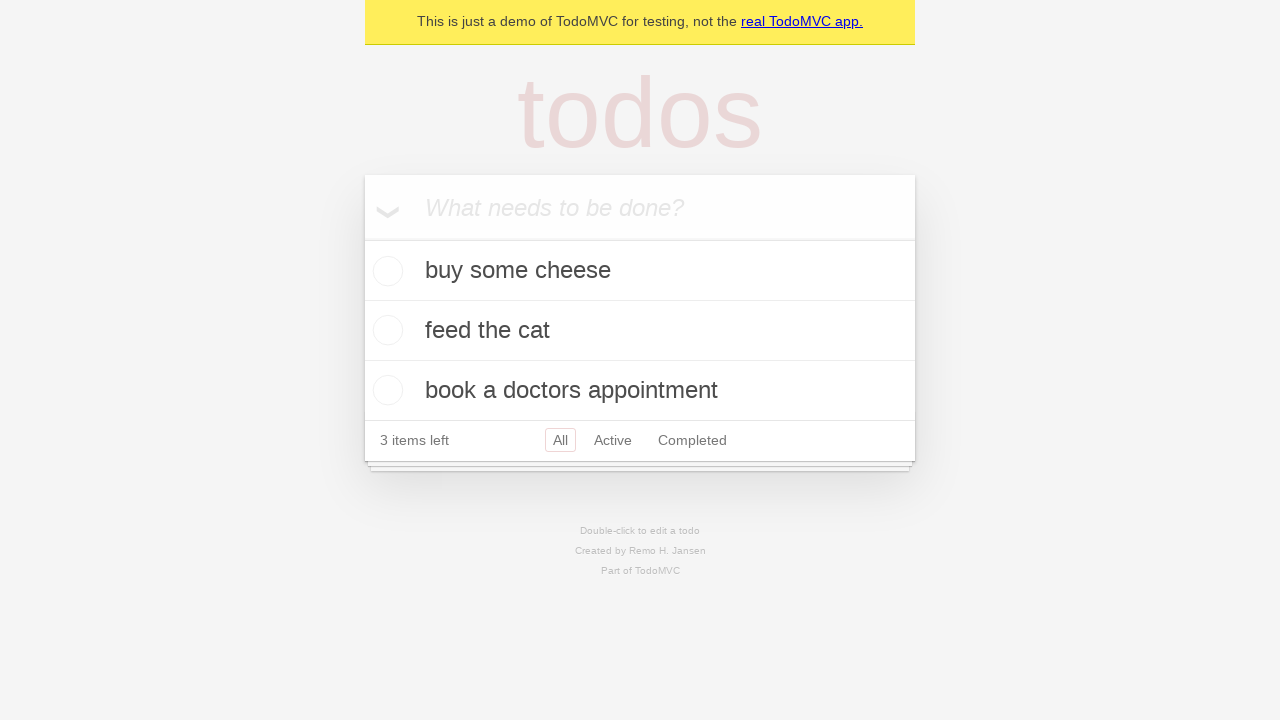

Double-clicked second todo to enter edit mode at (640, 331) on internal:testid=[data-testid="todo-item"s] >> nth=1
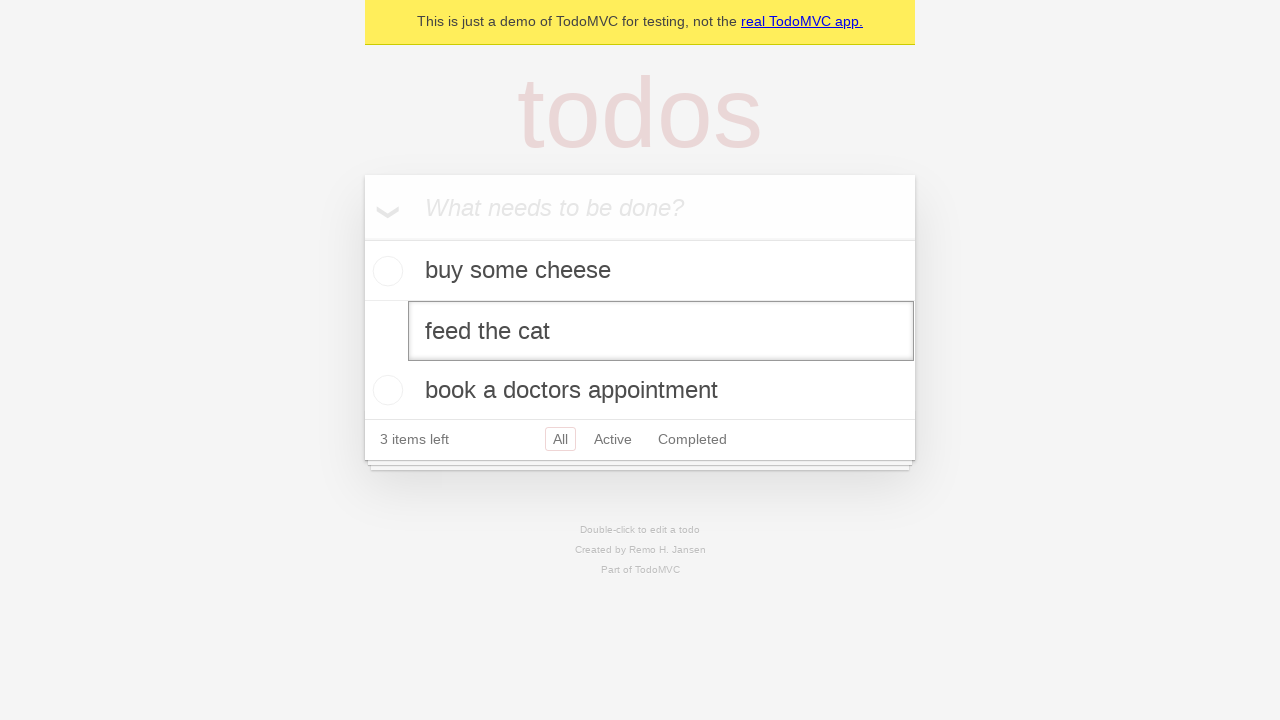

Filled edit field with new text 'buy some sausages' on internal:testid=[data-testid="todo-item"s] >> nth=1 >> internal:role=textbox[nam
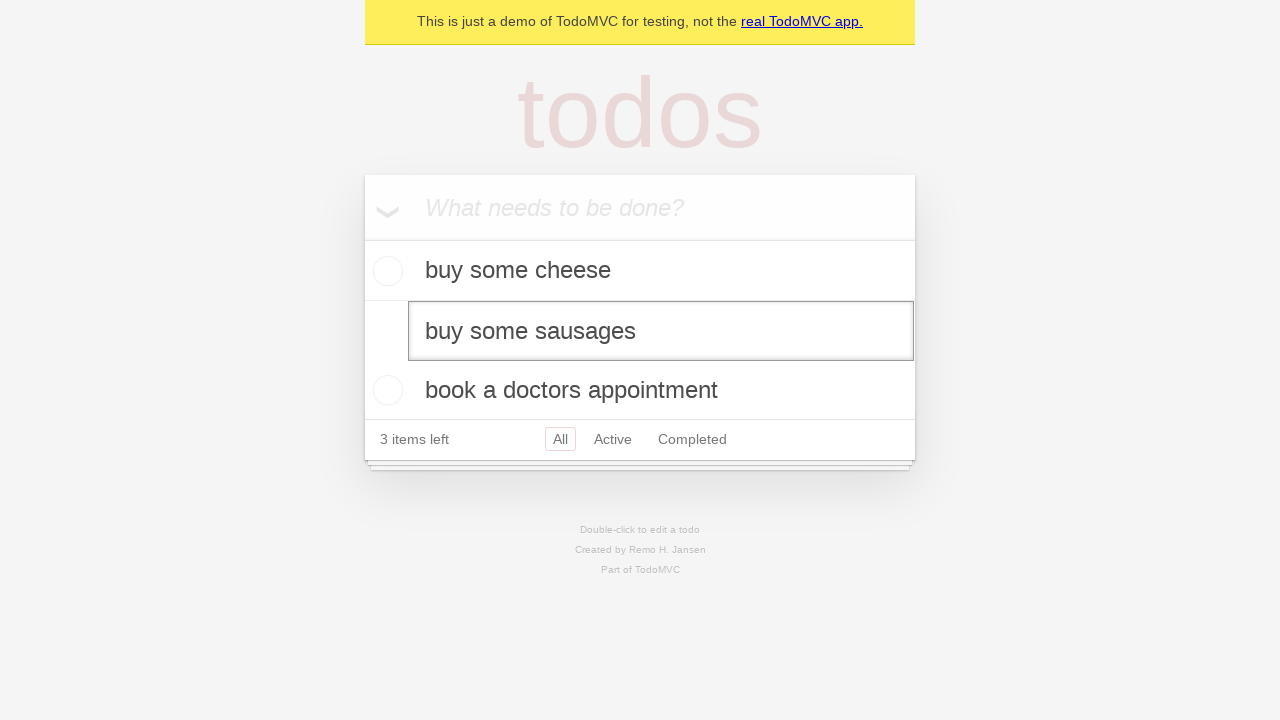

Pressed Enter to confirm the edited todo item on internal:testid=[data-testid="todo-item"s] >> nth=1 >> internal:role=textbox[nam
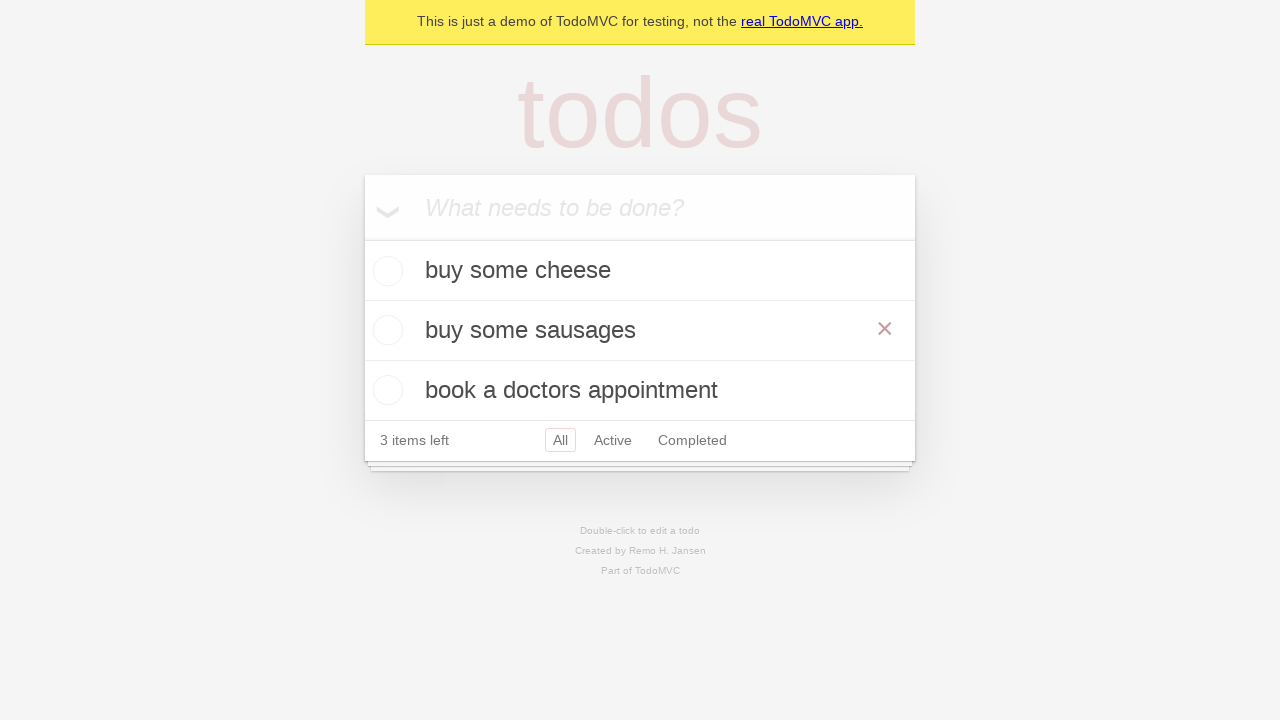

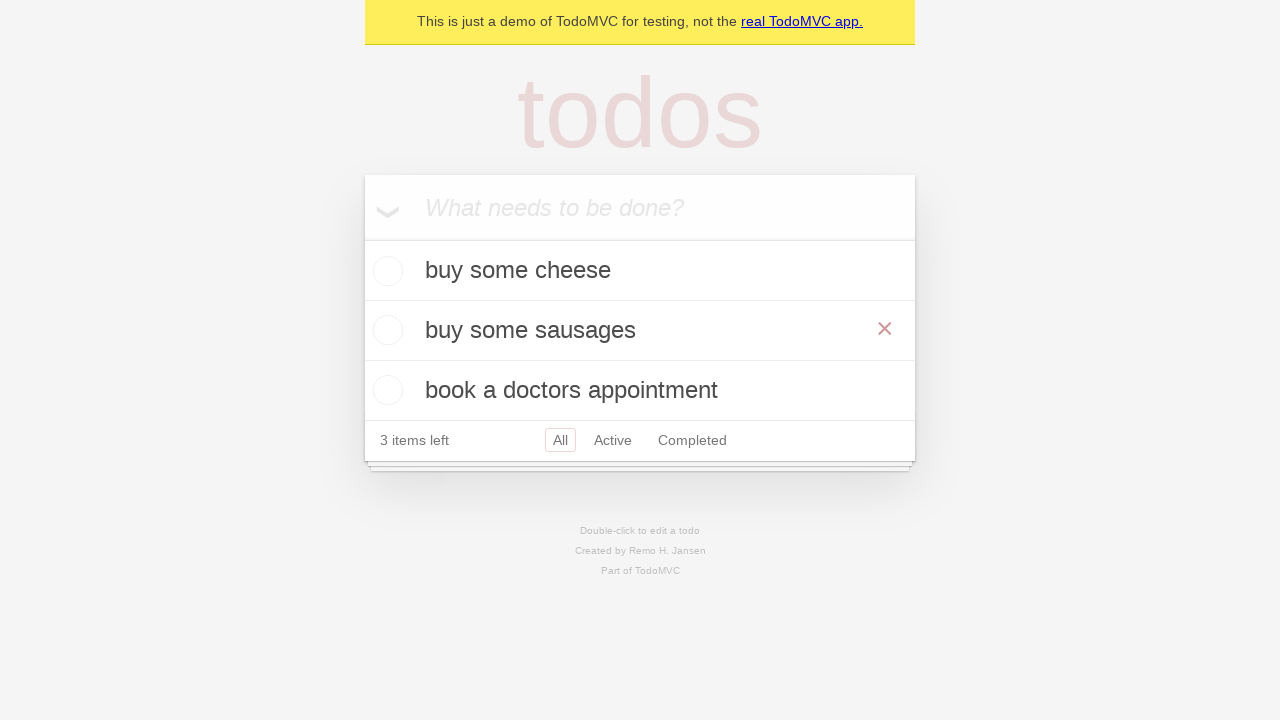